Tests login validation by attempting to login with an empty username field and verifying the error message is displayed

Starting URL: https://www.saucedemo.com

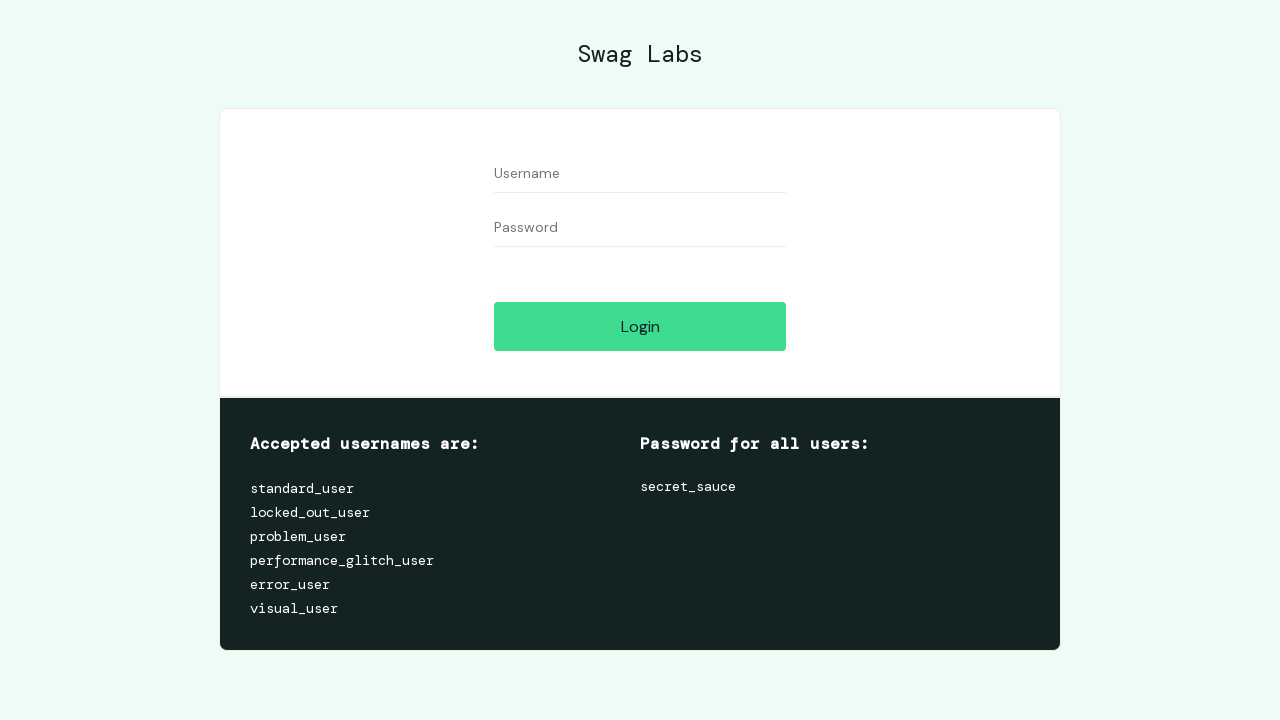

Filled password field with 'secret_sauce', leaving username empty on #password
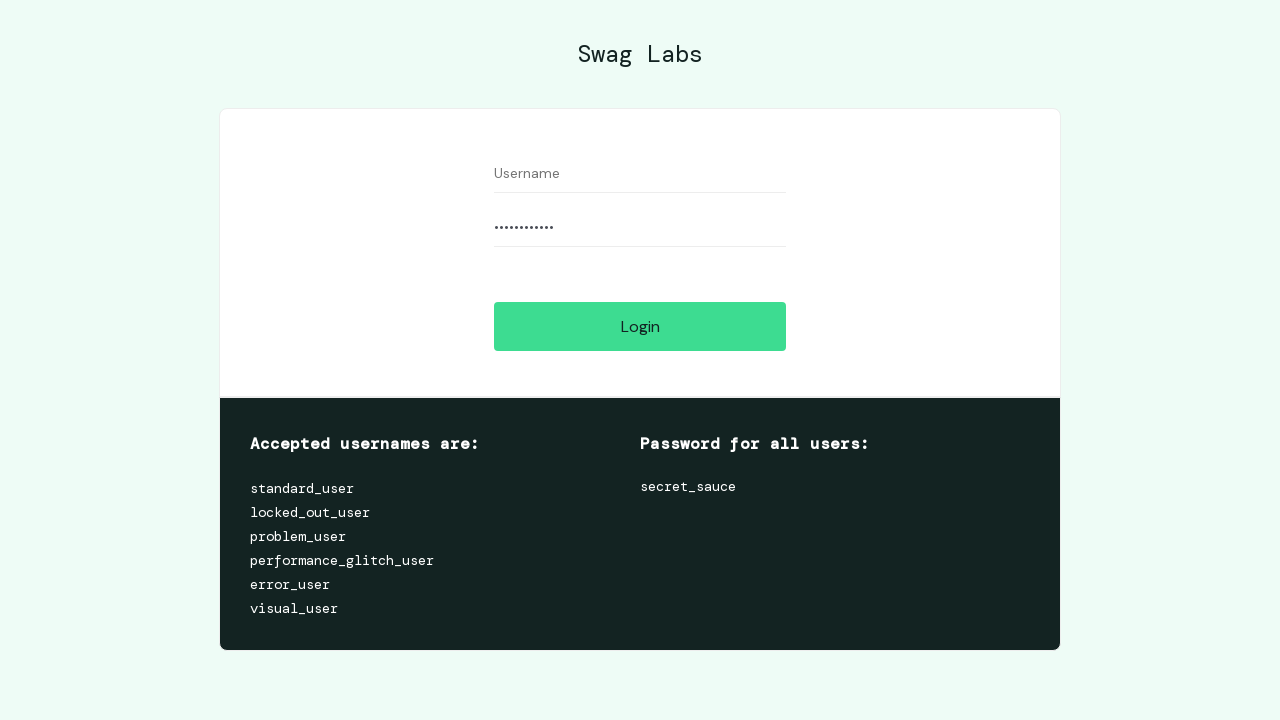

Clicked login button at (640, 326) on #login-button
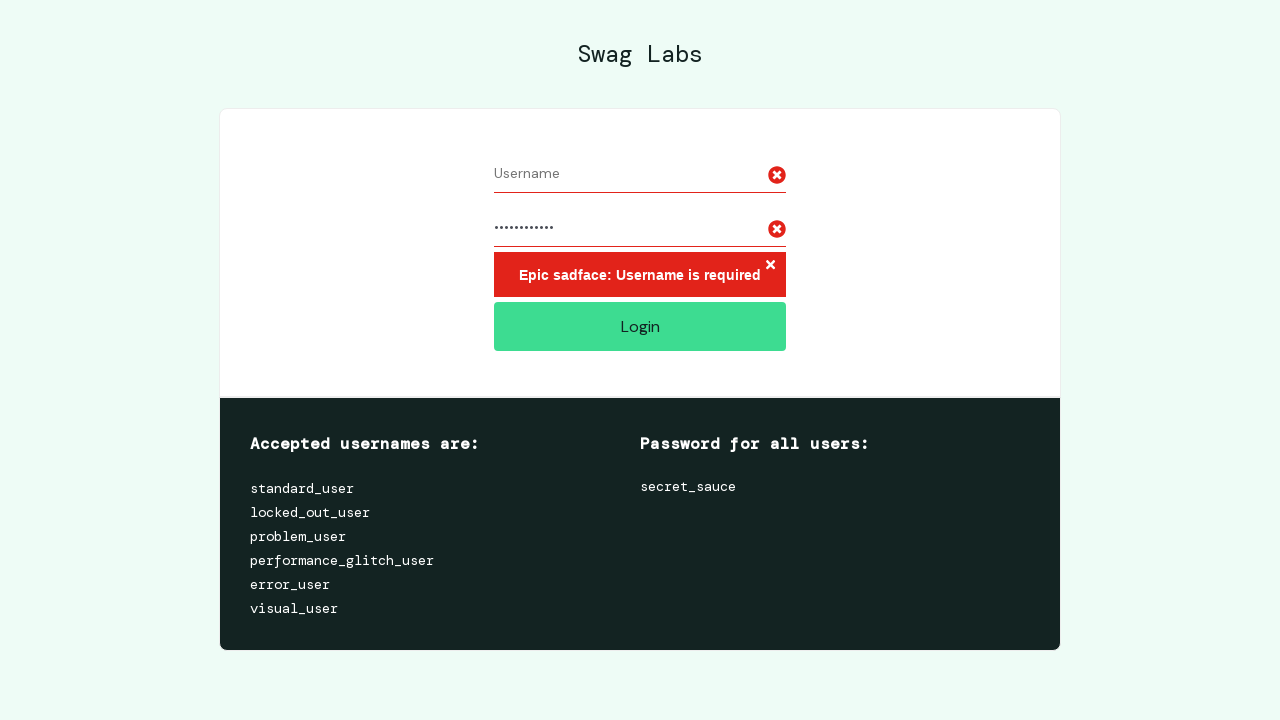

Error message displayed for empty username field
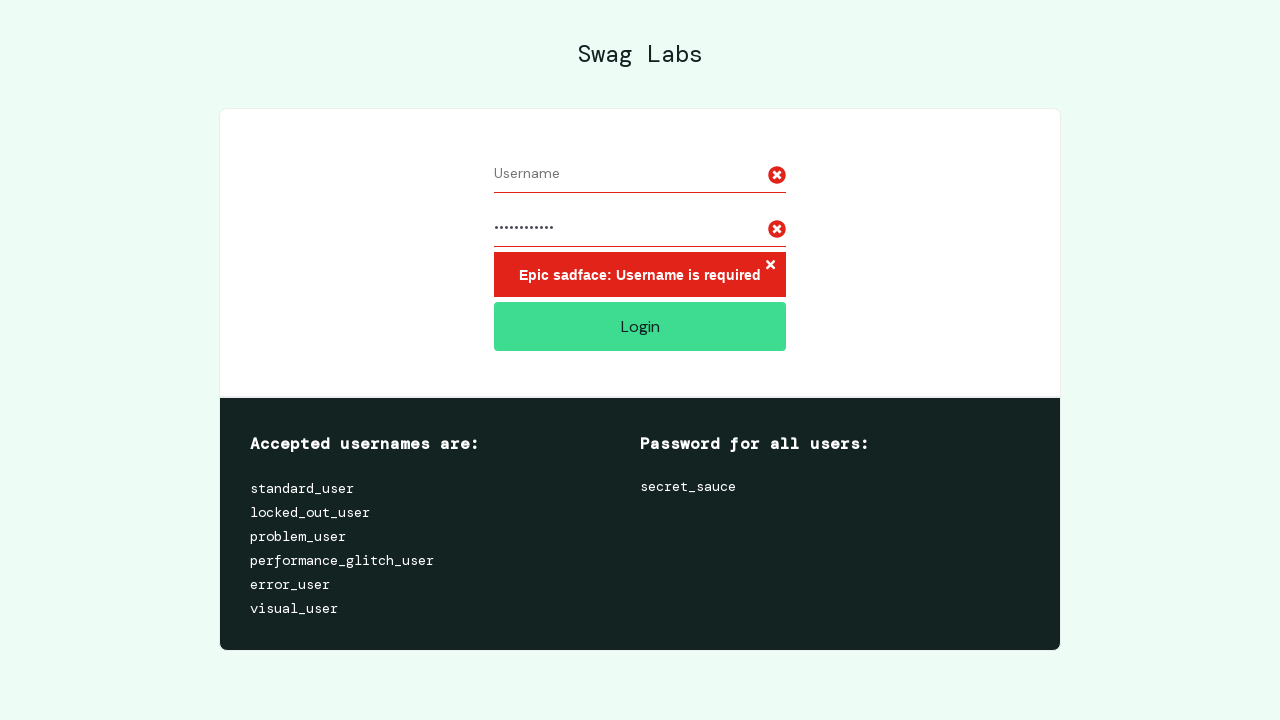

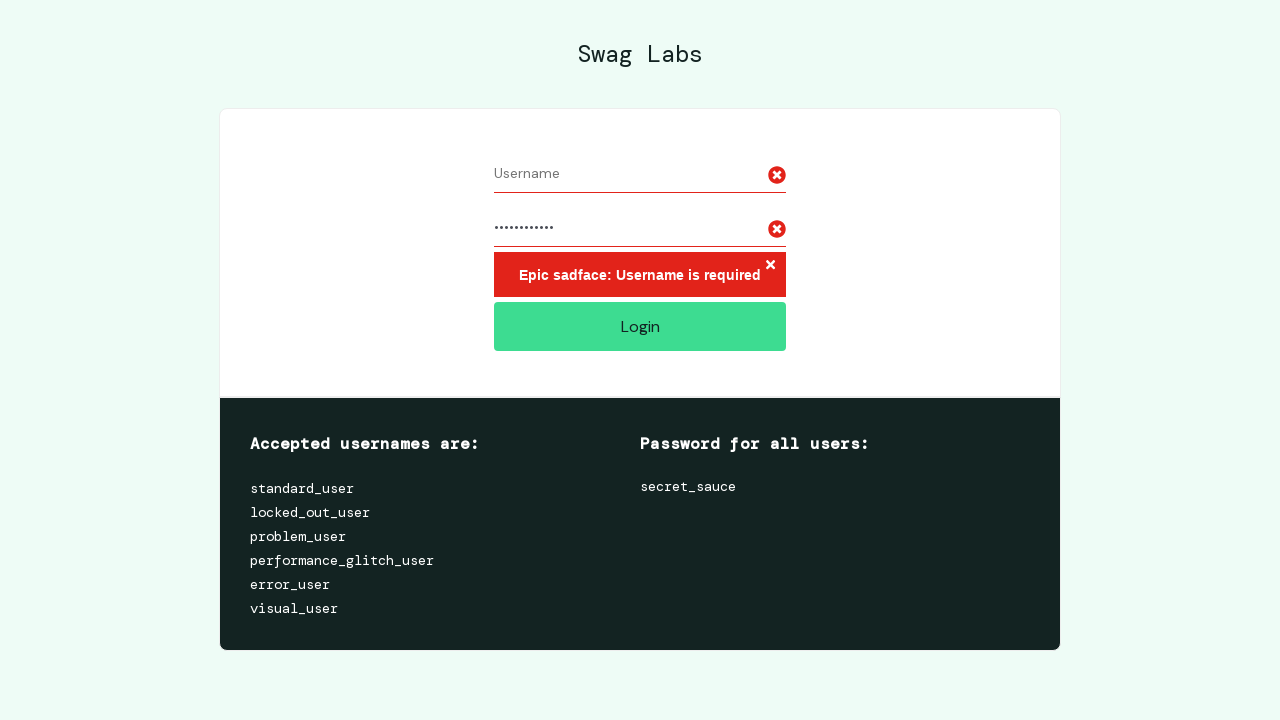